Navigates to an Amundi ETF product page and clicks on a download link to download holdings data file

Starting URL: https://www.amundietf.it/it/privati/products/equity/amundi-index-ftse-epra-nareit-global-ucits-etf-dr-c/lu1437018838

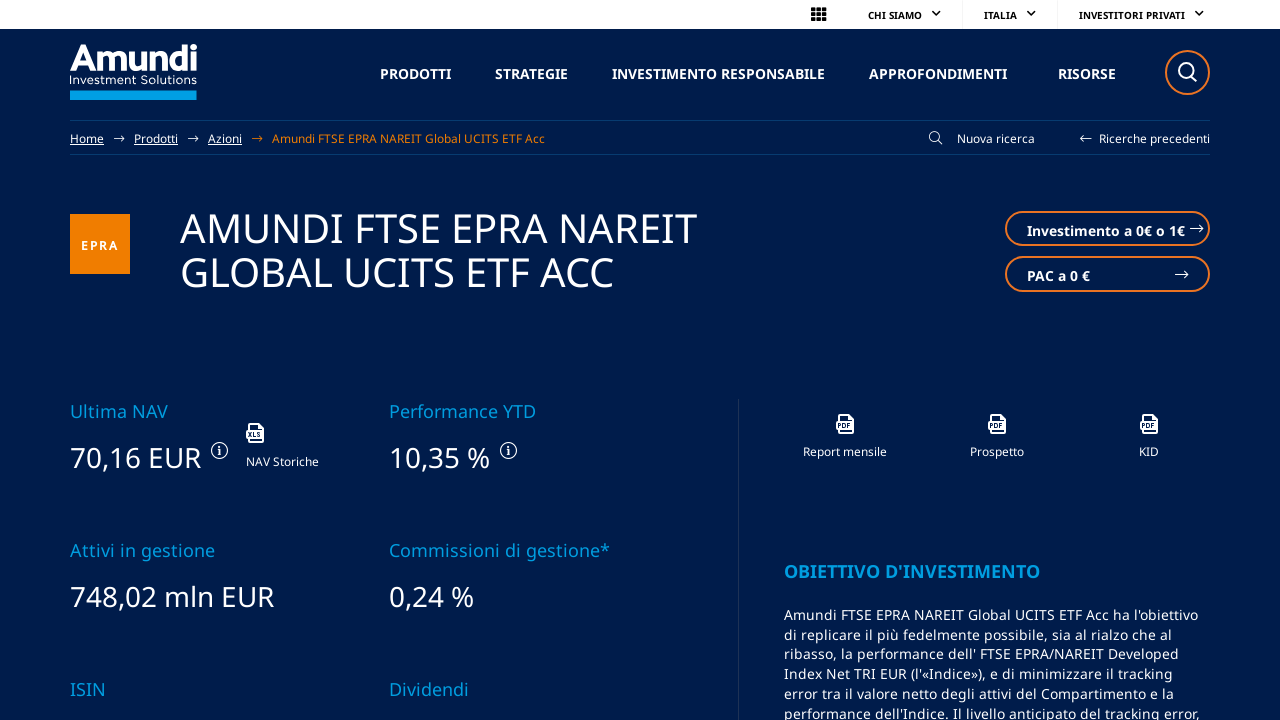

Waited 5 seconds for Amundi ETF product page to load
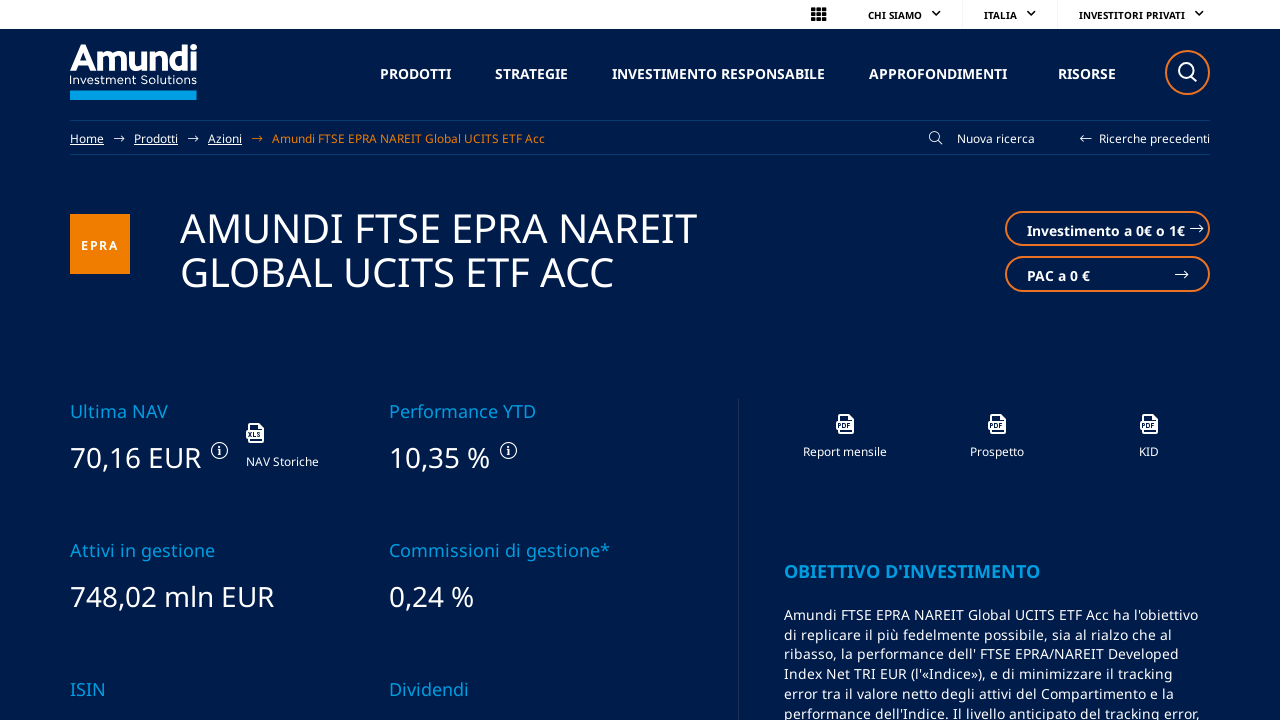

Clicked download link to download ETF holdings data file at (236, 360) on xpath=/html/body/main/div/amundi-product-page-widget/div/product-page-component/
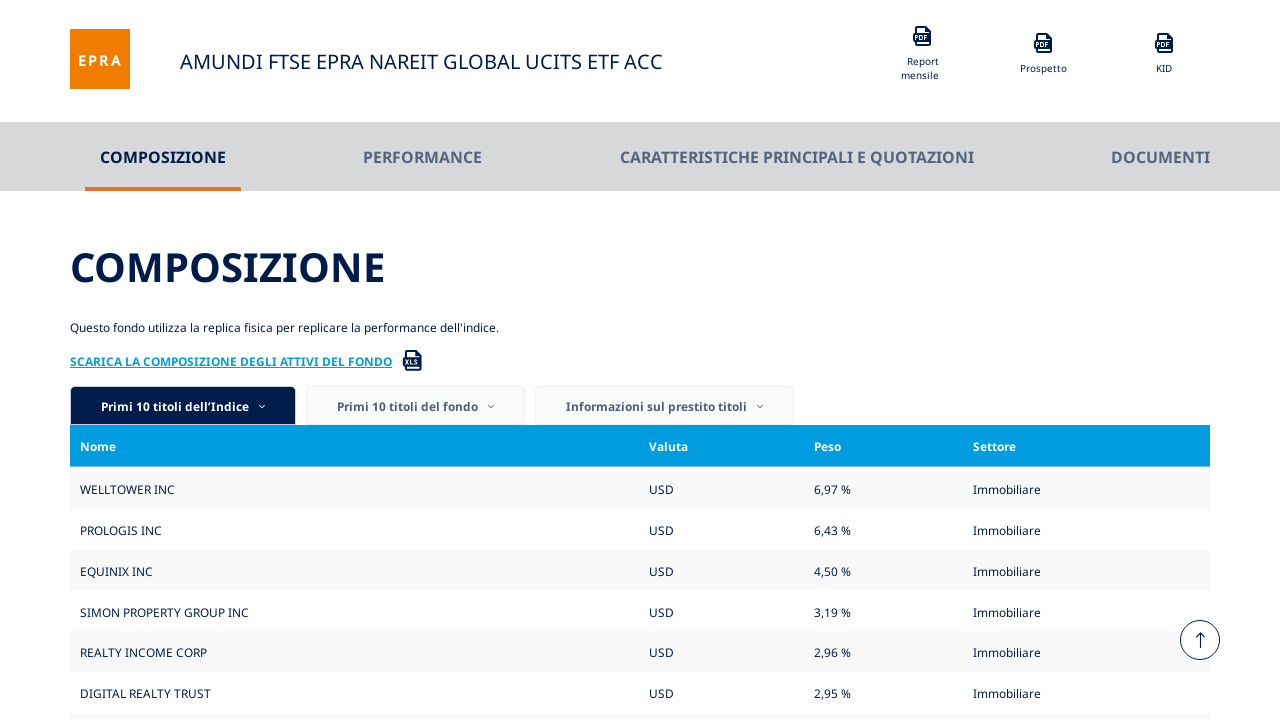

Waited 5 seconds for holdings data file download to complete
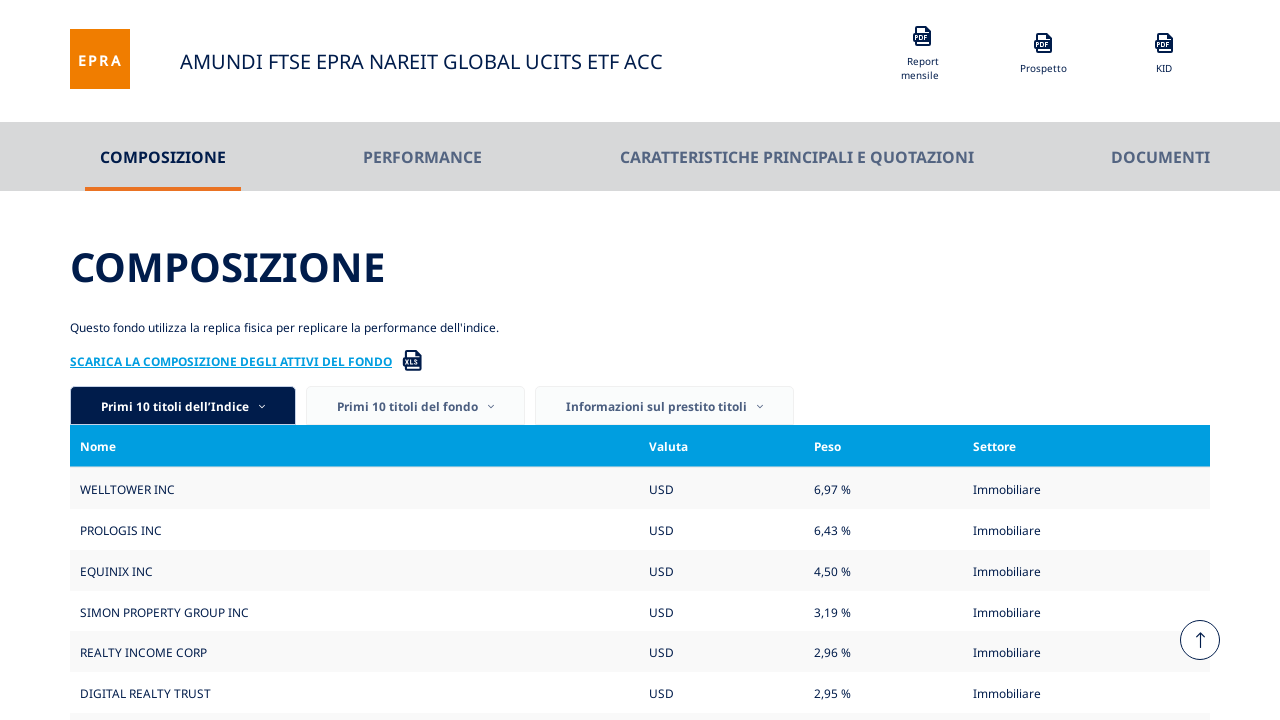

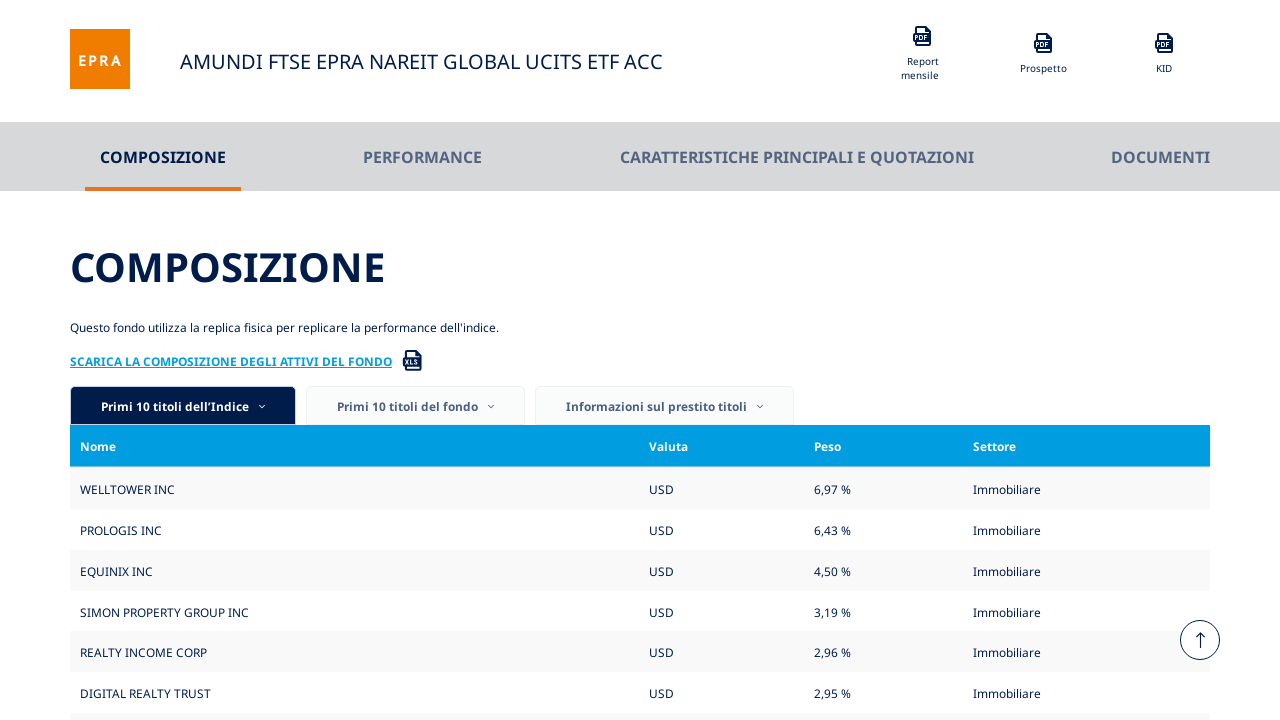